Verifies that payment system logos are displayed in the online top-up section of the MTS Belarus website

Starting URL: https://www.mts.by/

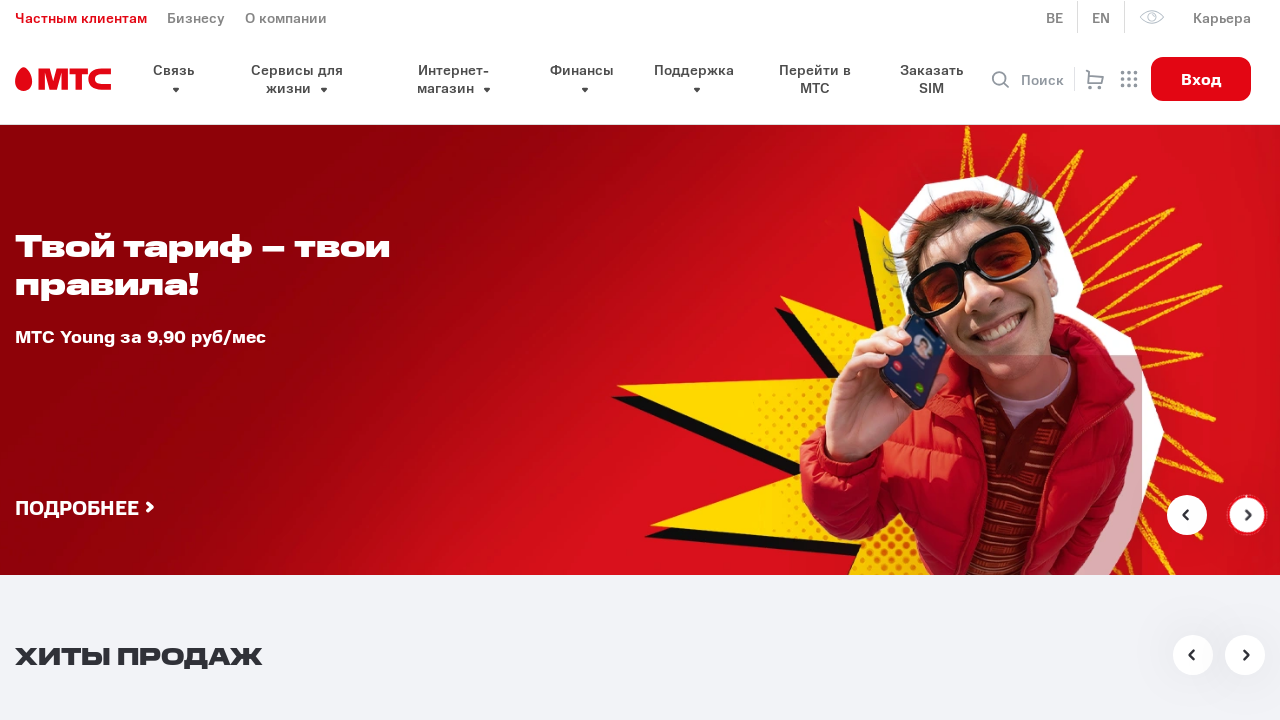

Waited for online top-up section (#pay-section) to be present in DOM
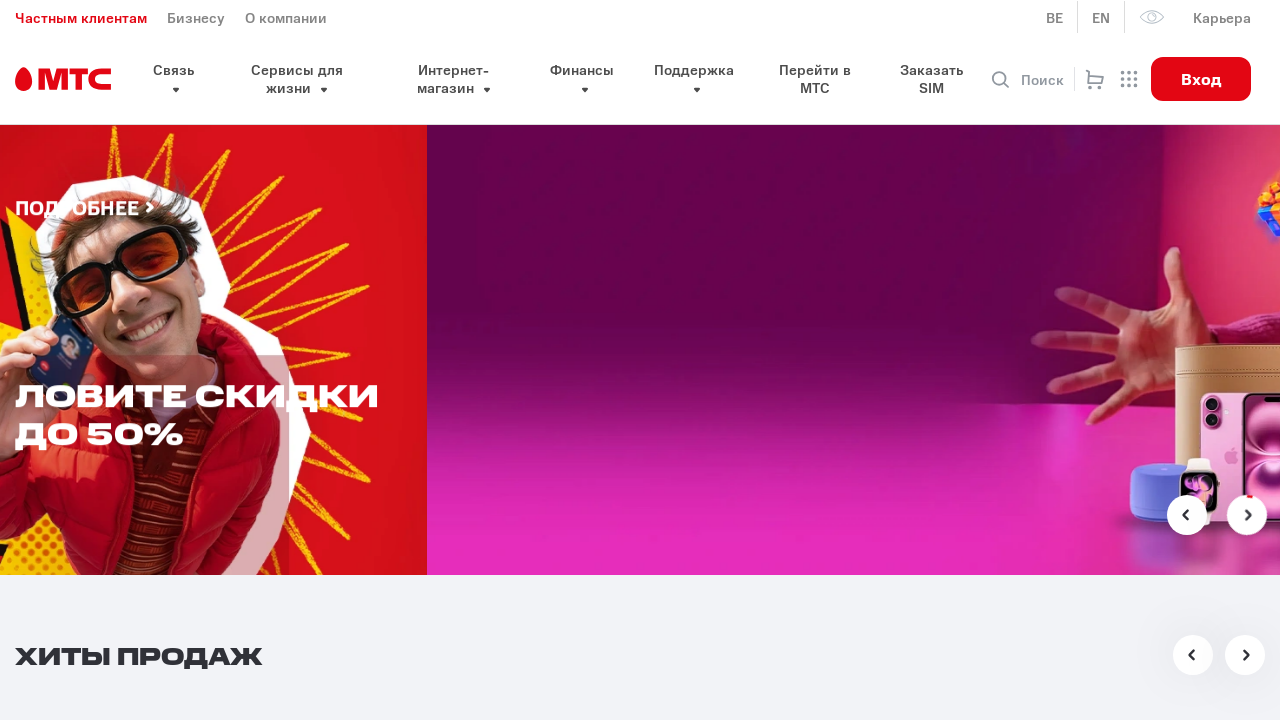

Located the payment logos section within online top-up area
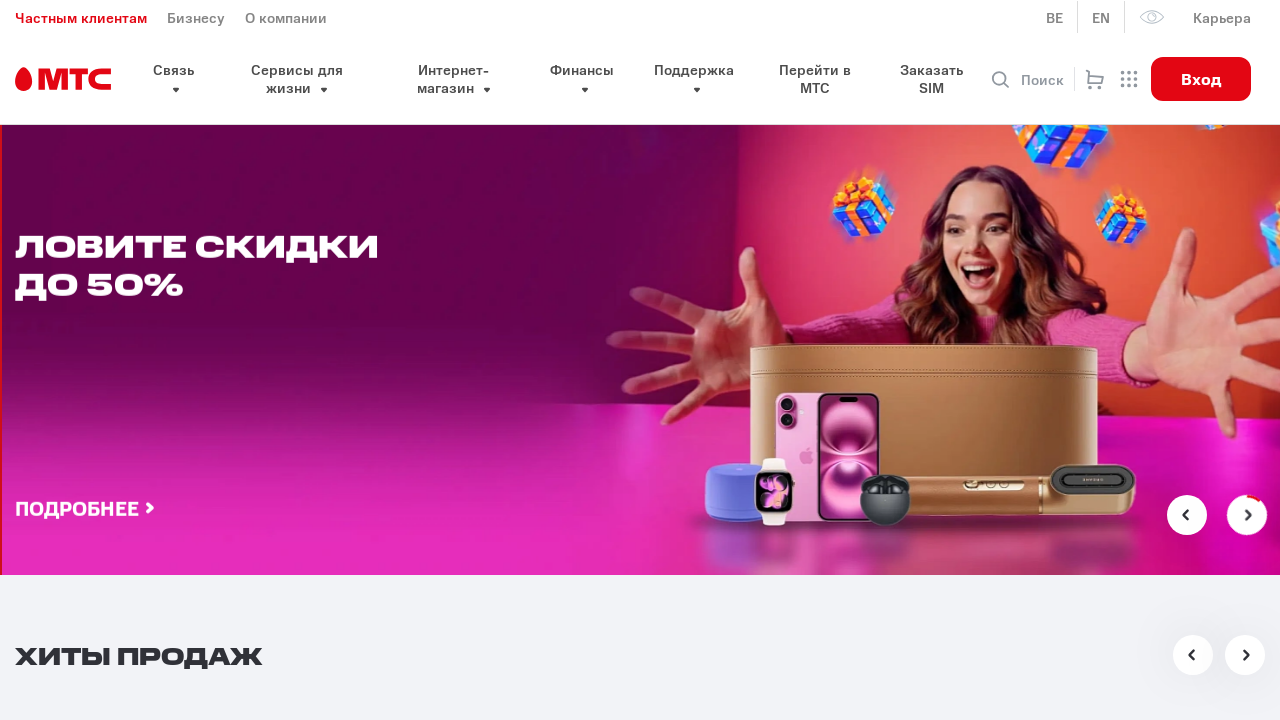

Payment logos section is now visible on the page
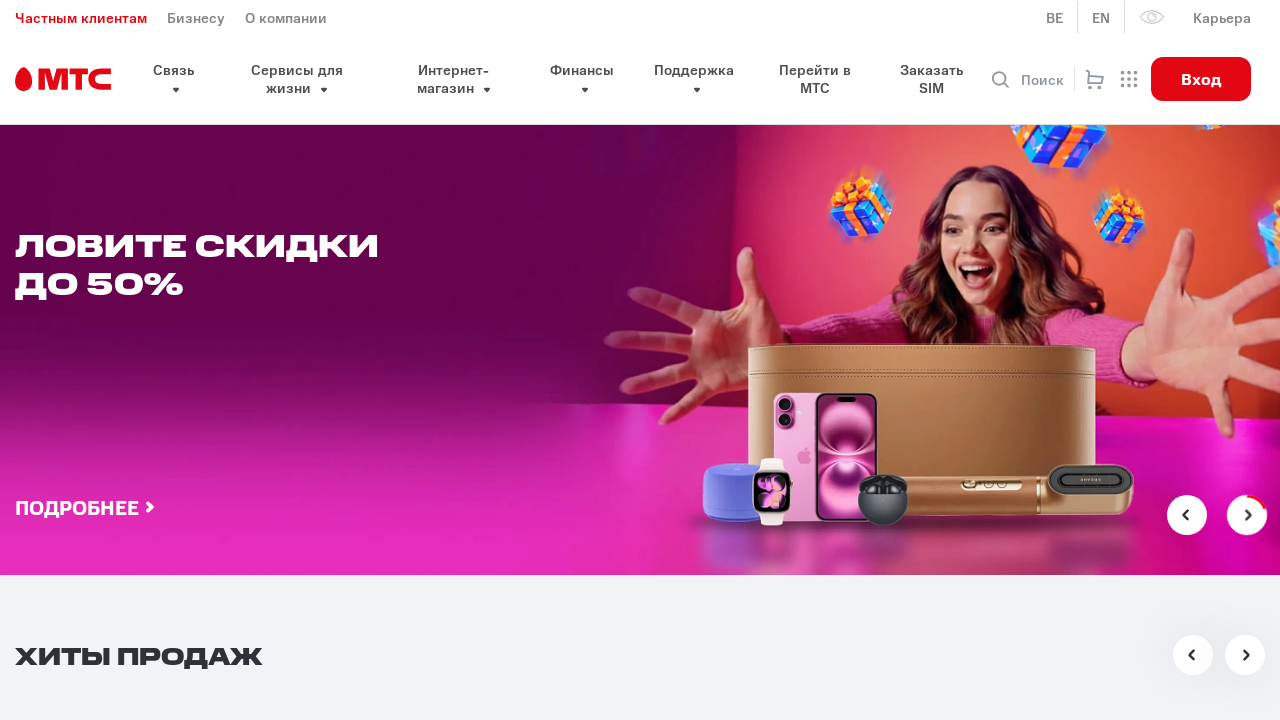

Retrieved all payment system logo images from the section
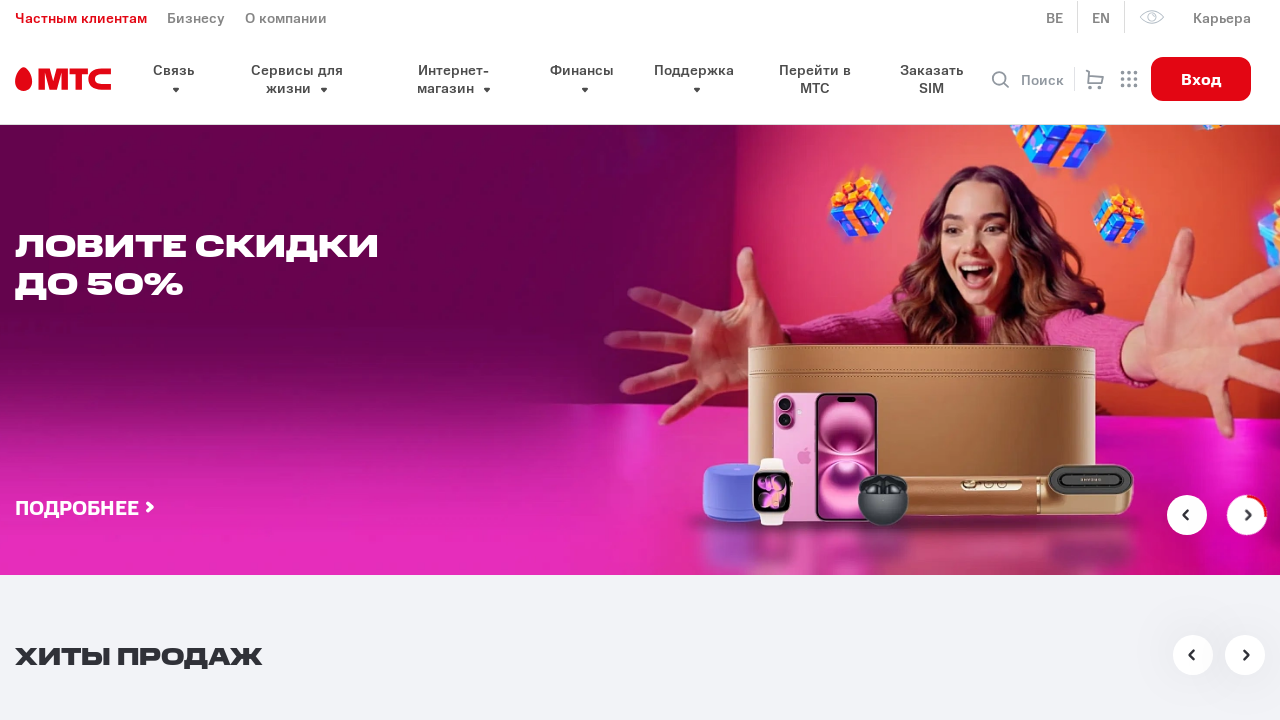

Verified payment system logo is visible
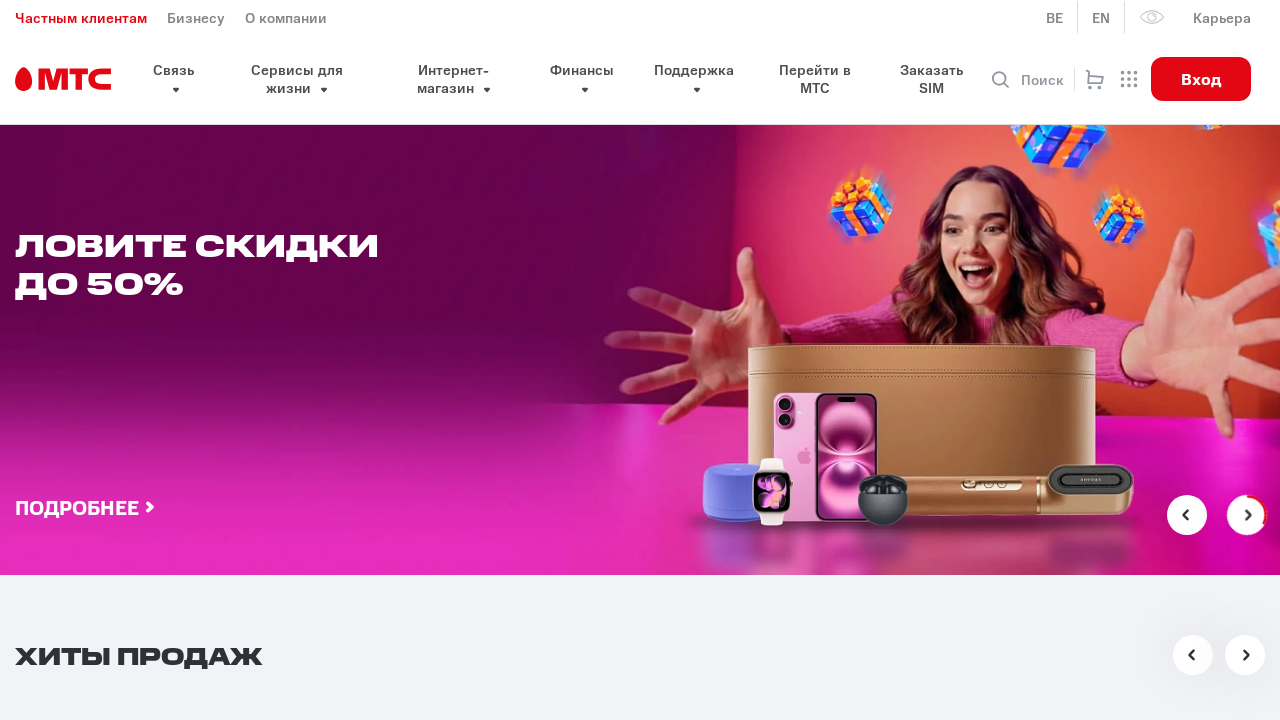

Verified payment system logo is visible
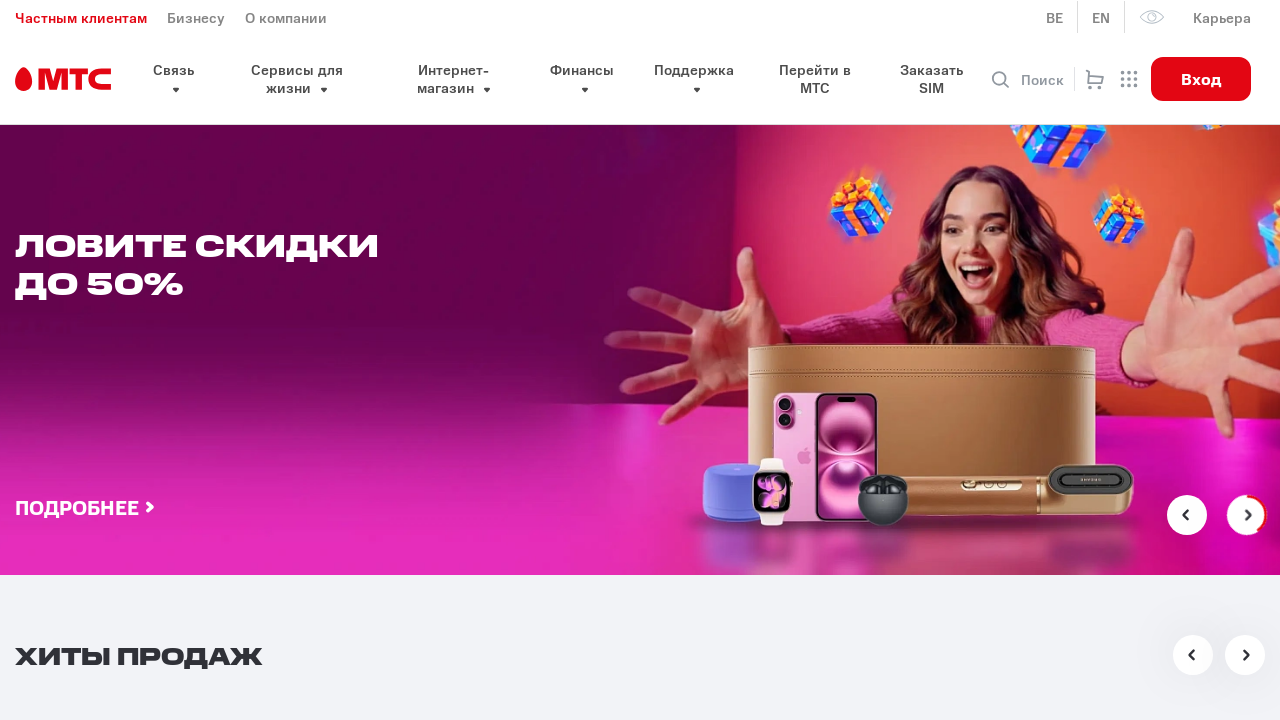

Verified payment system logo is visible
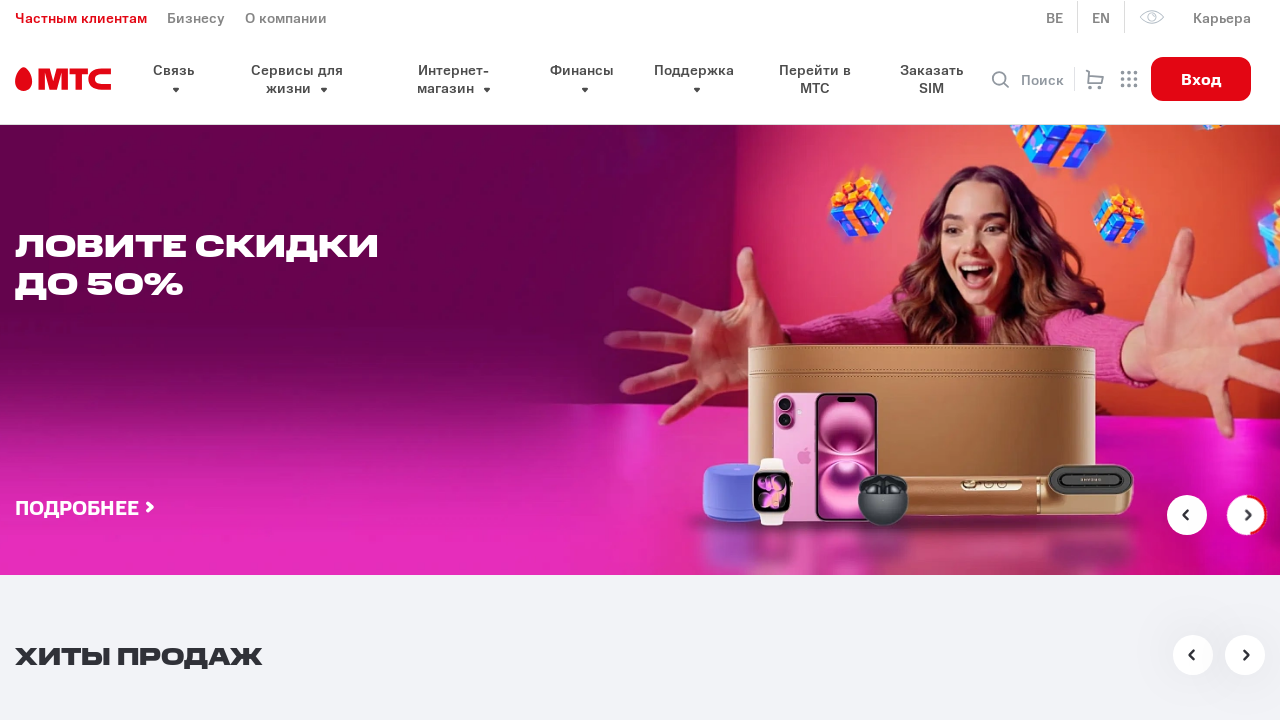

Verified payment system logo is visible
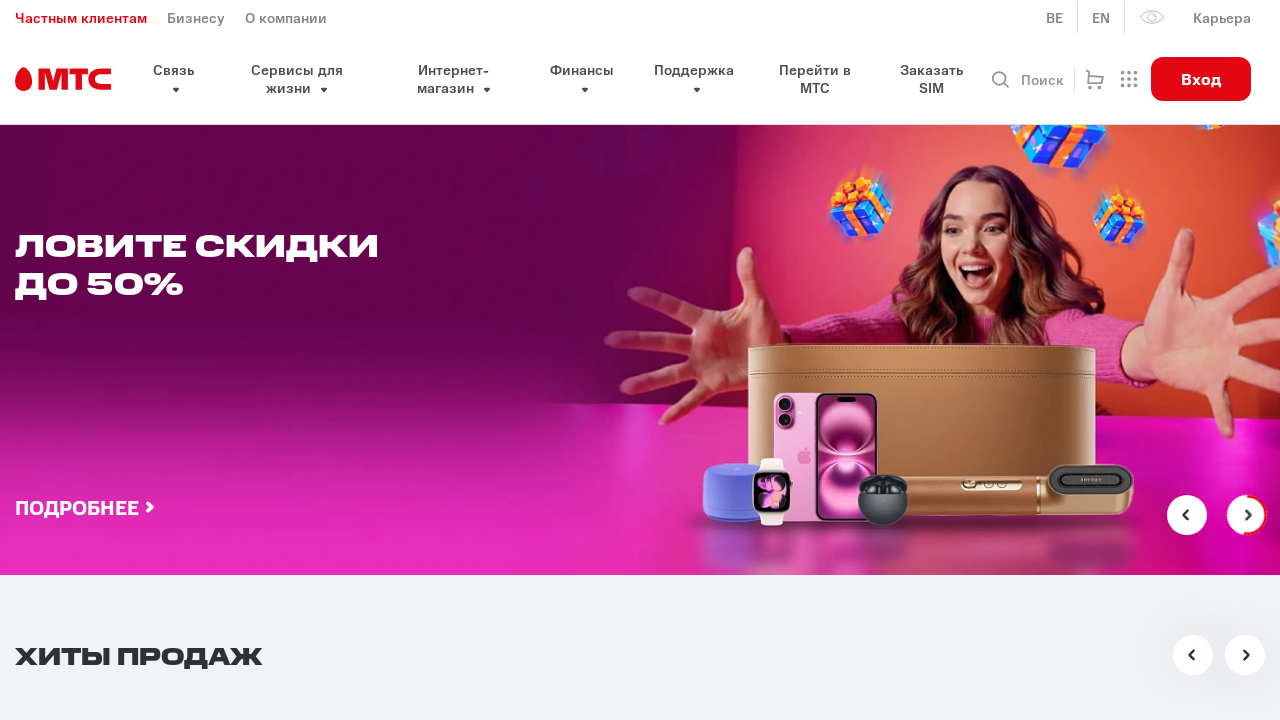

Verified payment system logo is visible
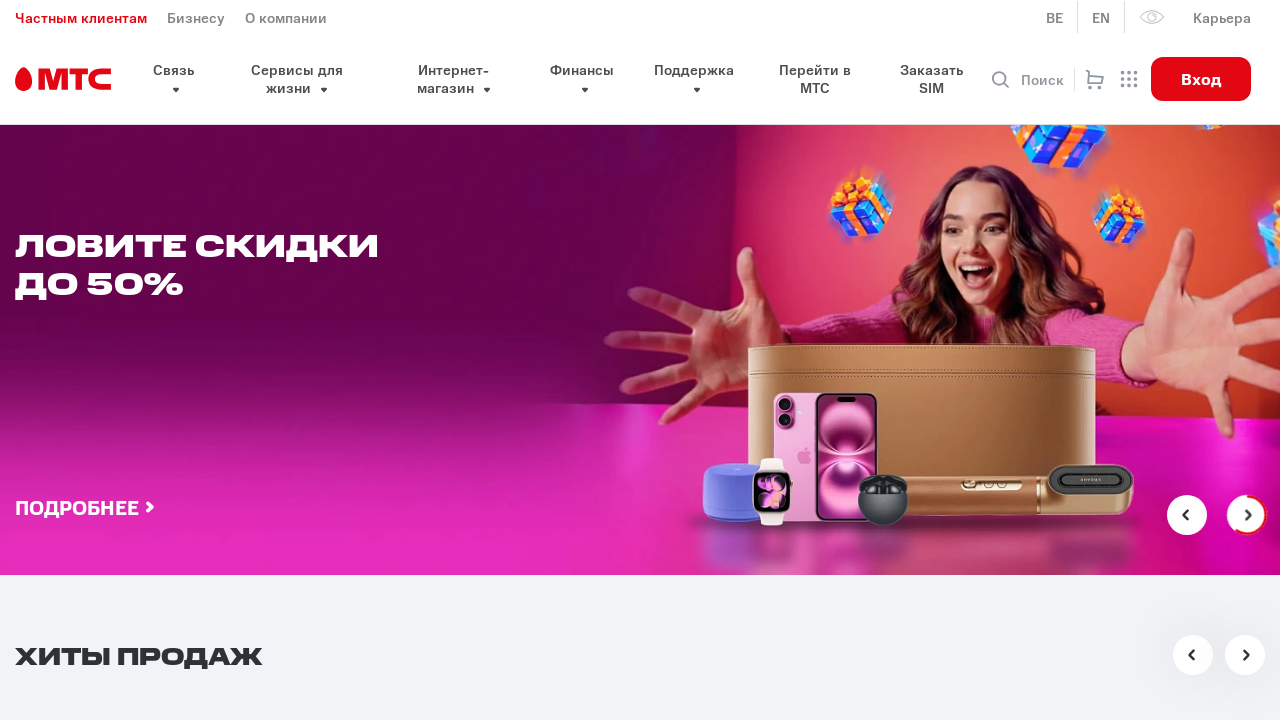

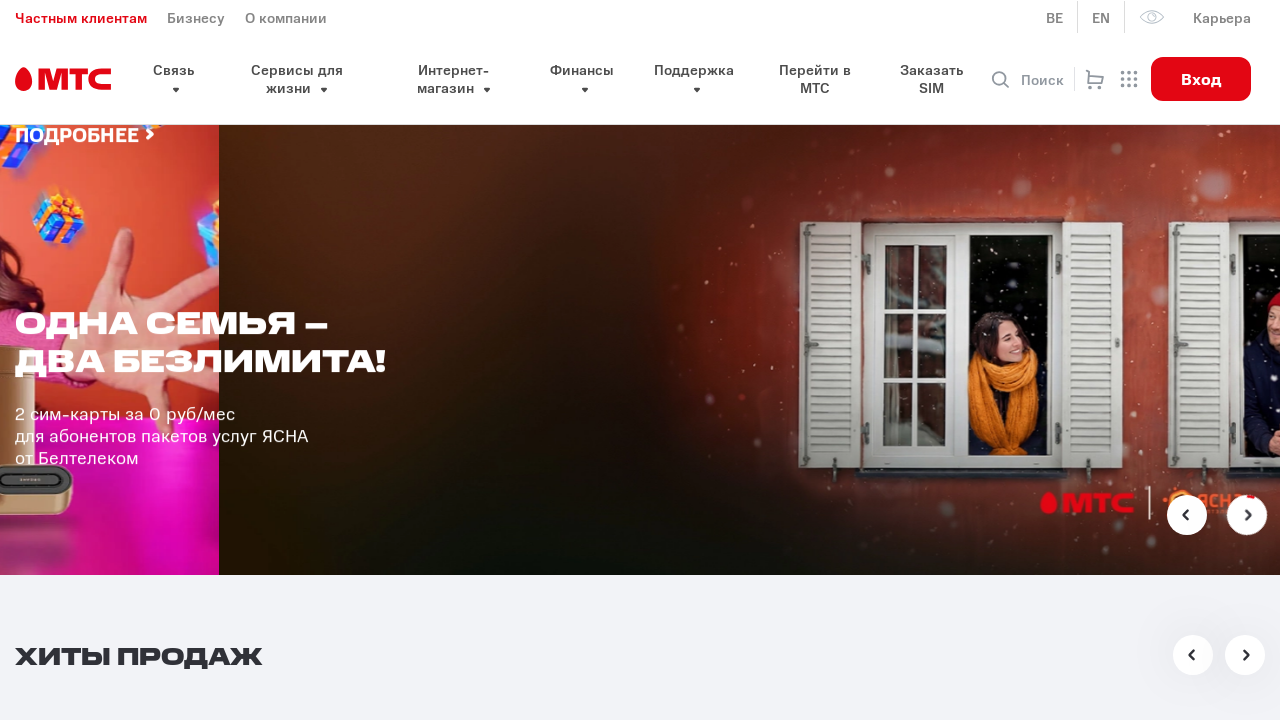